Navigates to FatFace website homepage and verifies that links are present on the page

Starting URL: https://www.fatface.com/

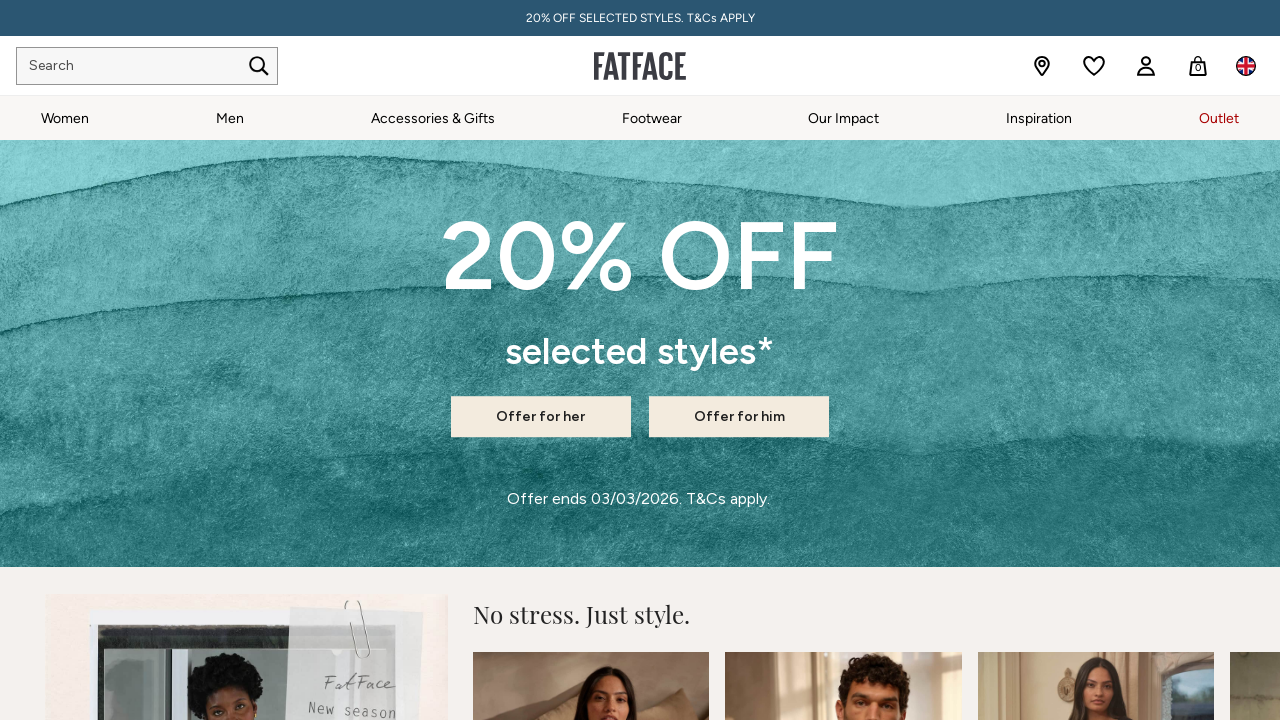

Navigated to FatFace website homepage
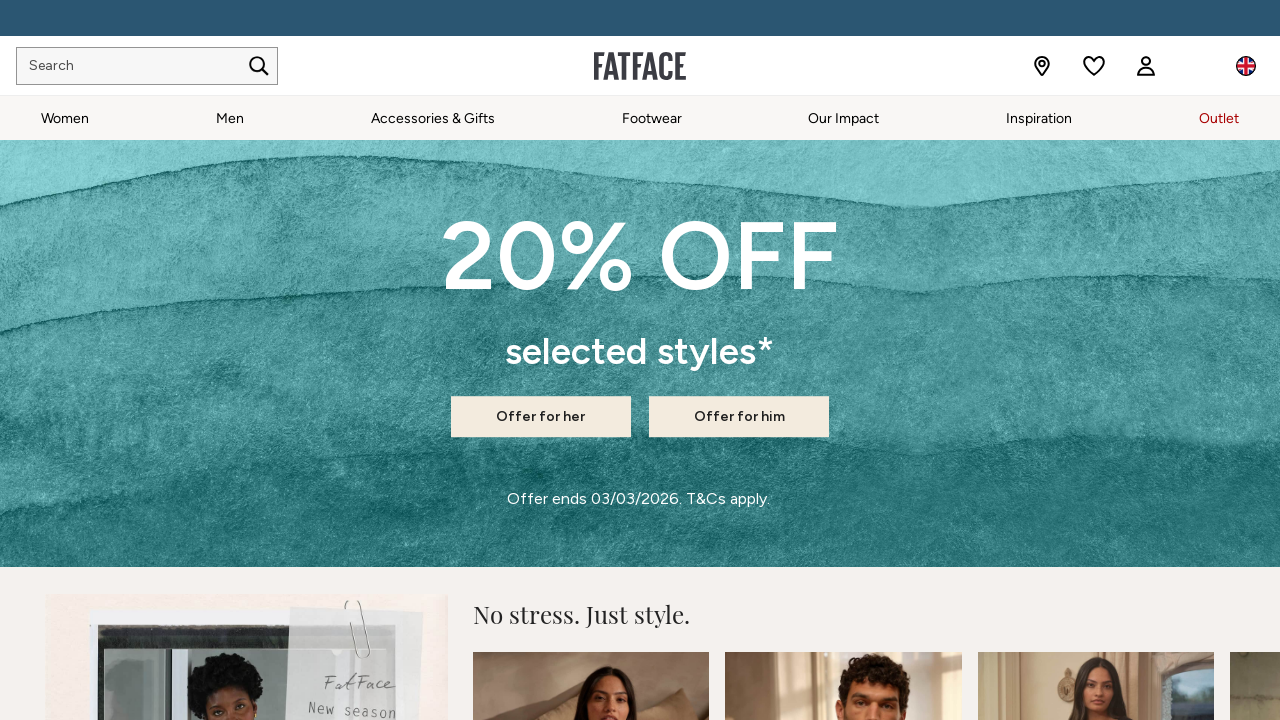

Waited for links to load on the page
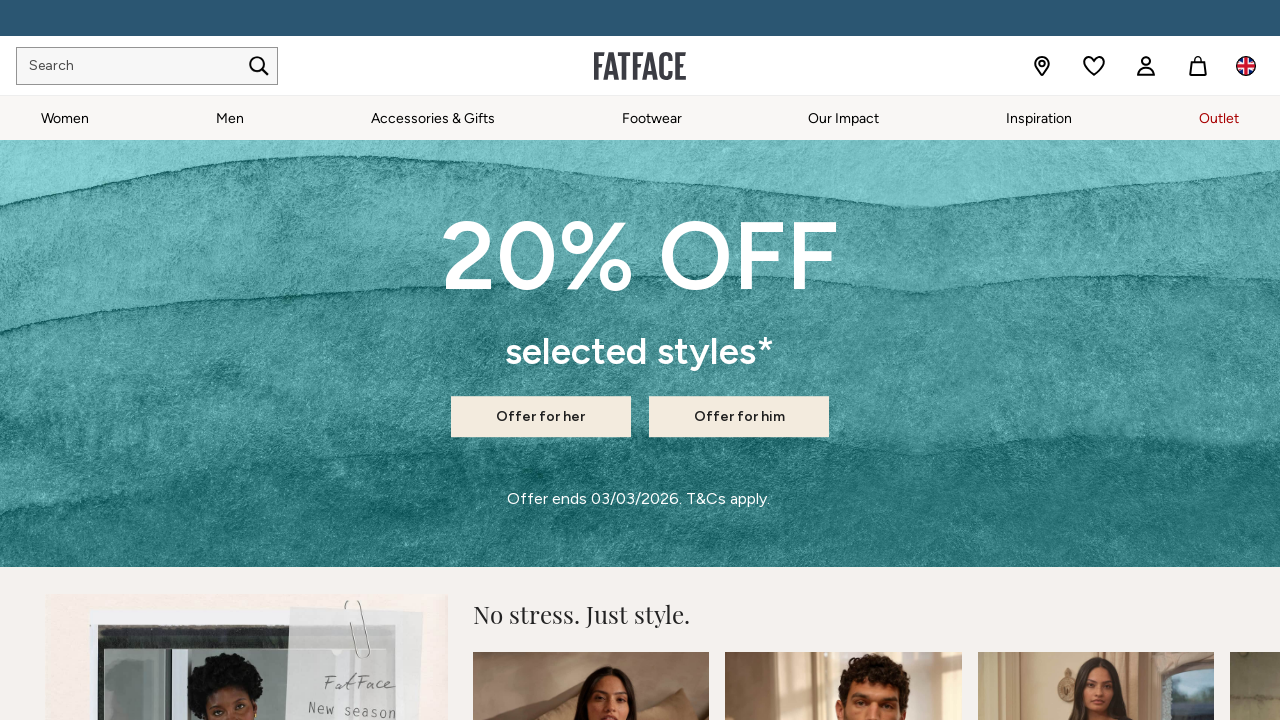

Located all links on the page
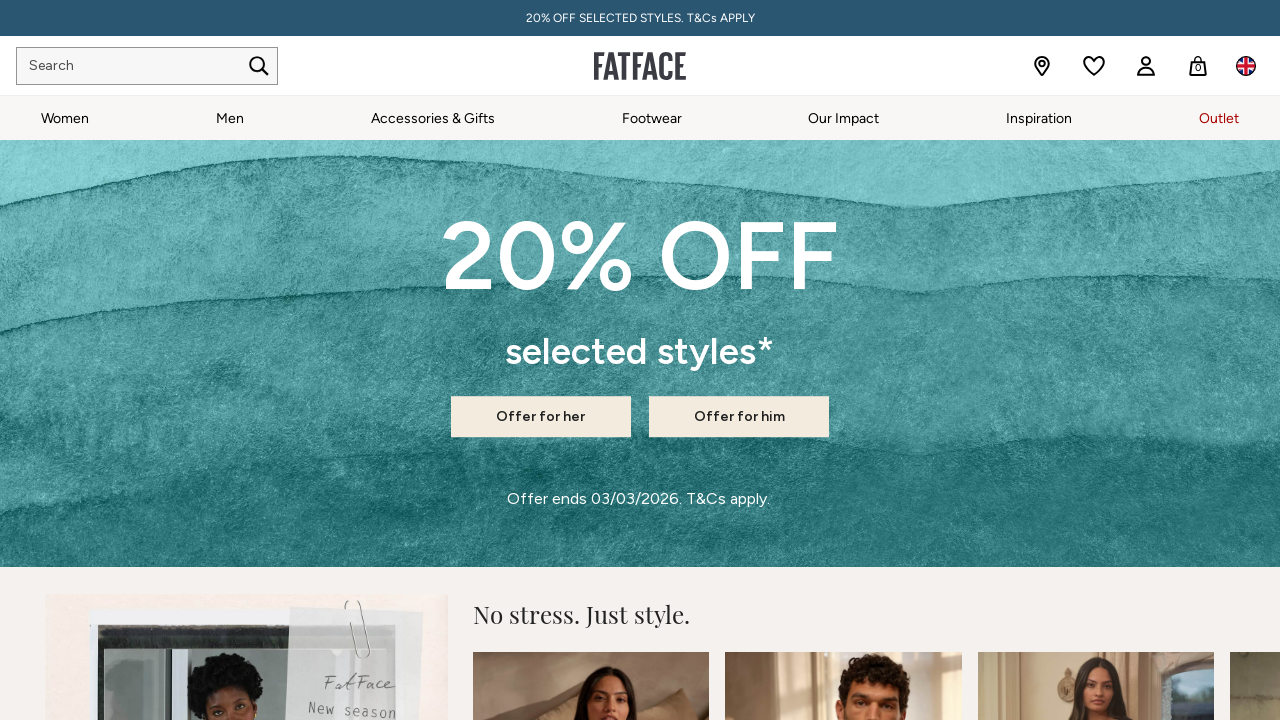

Verified that 369 links are present on the page
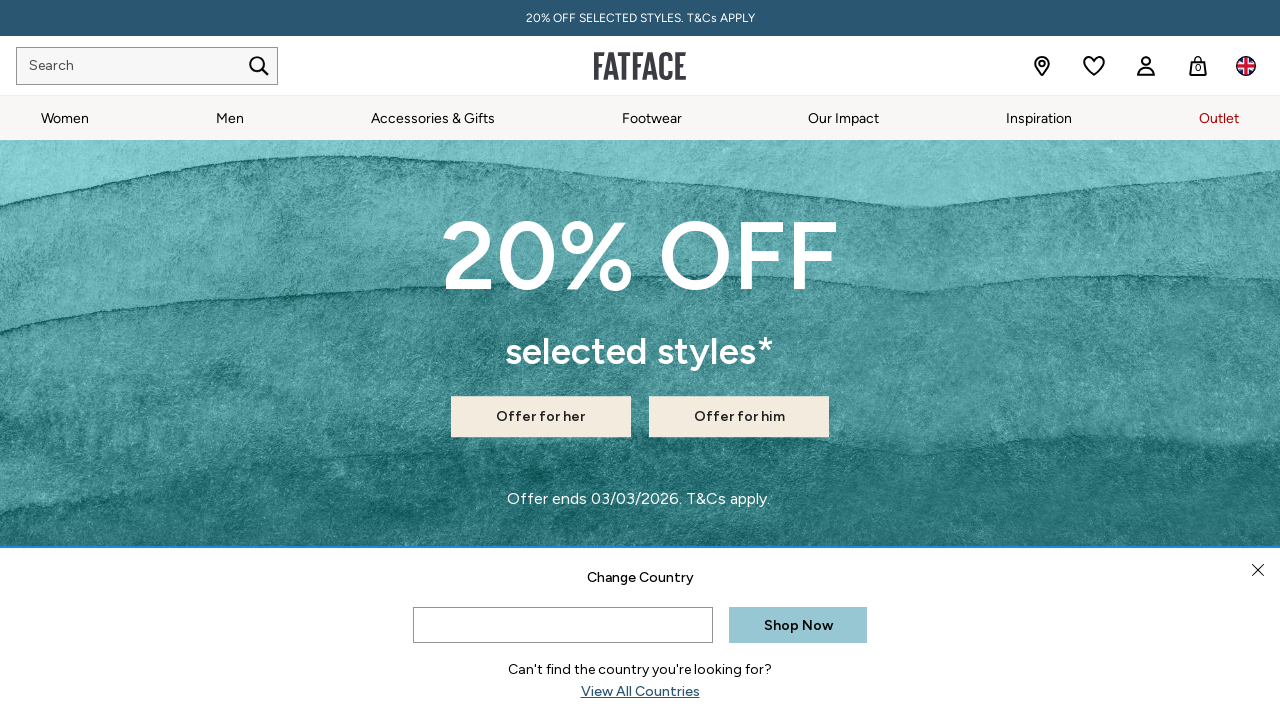

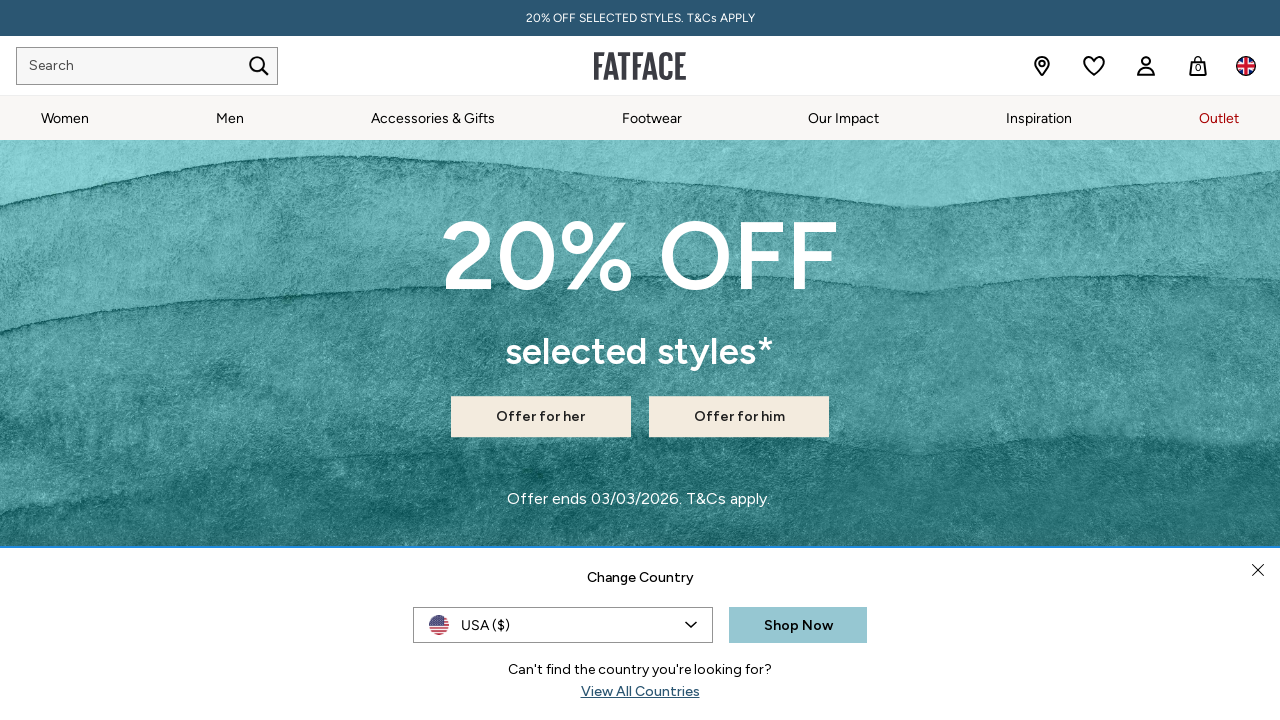